Tests username field validation by entering lowercase, uppercase and special characters with length less than 50.

Starting URL: https://buggy.justtestit.org/register

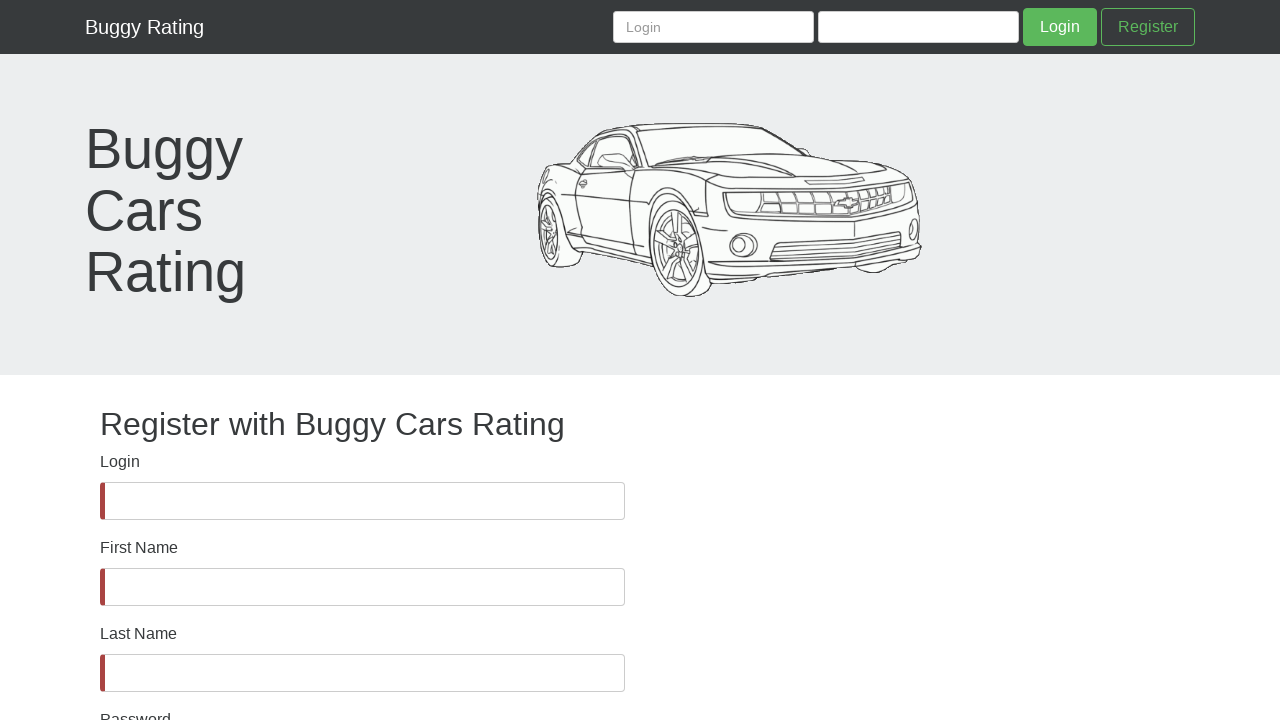

Verified username field is visible on registration page
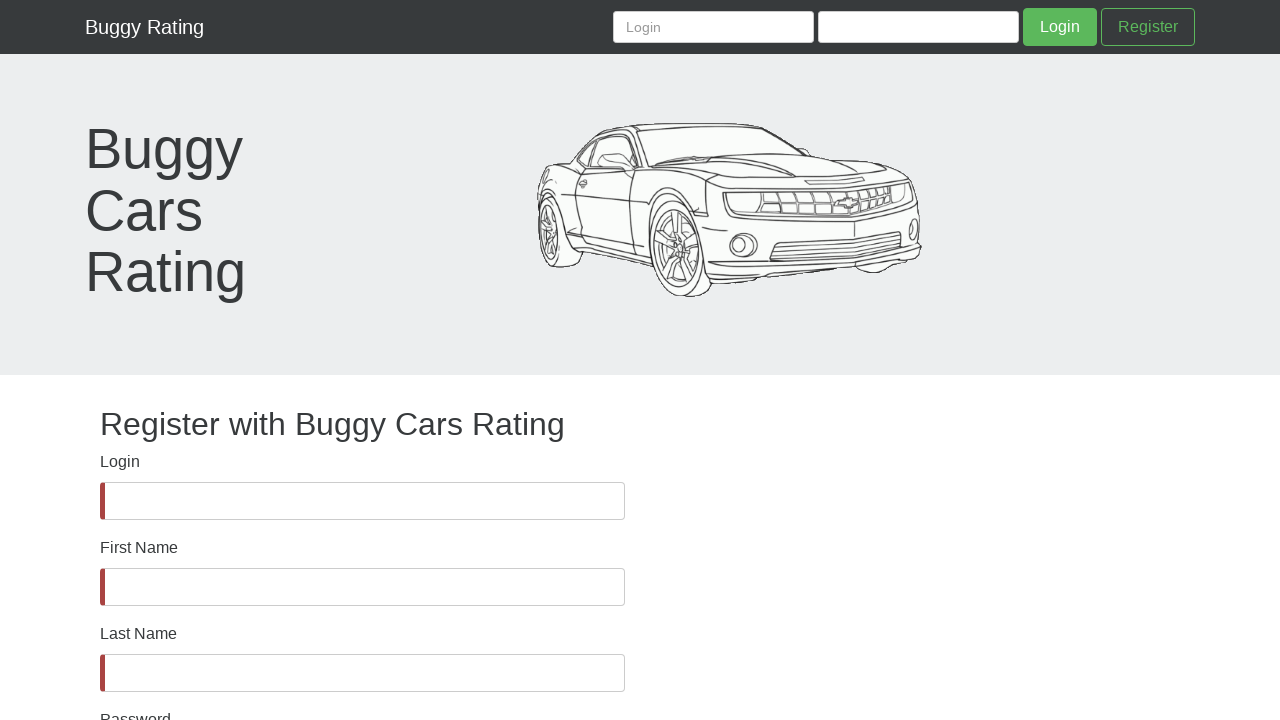

Filled username field with mixed case letters and special characters (less than 50 characters) on #username
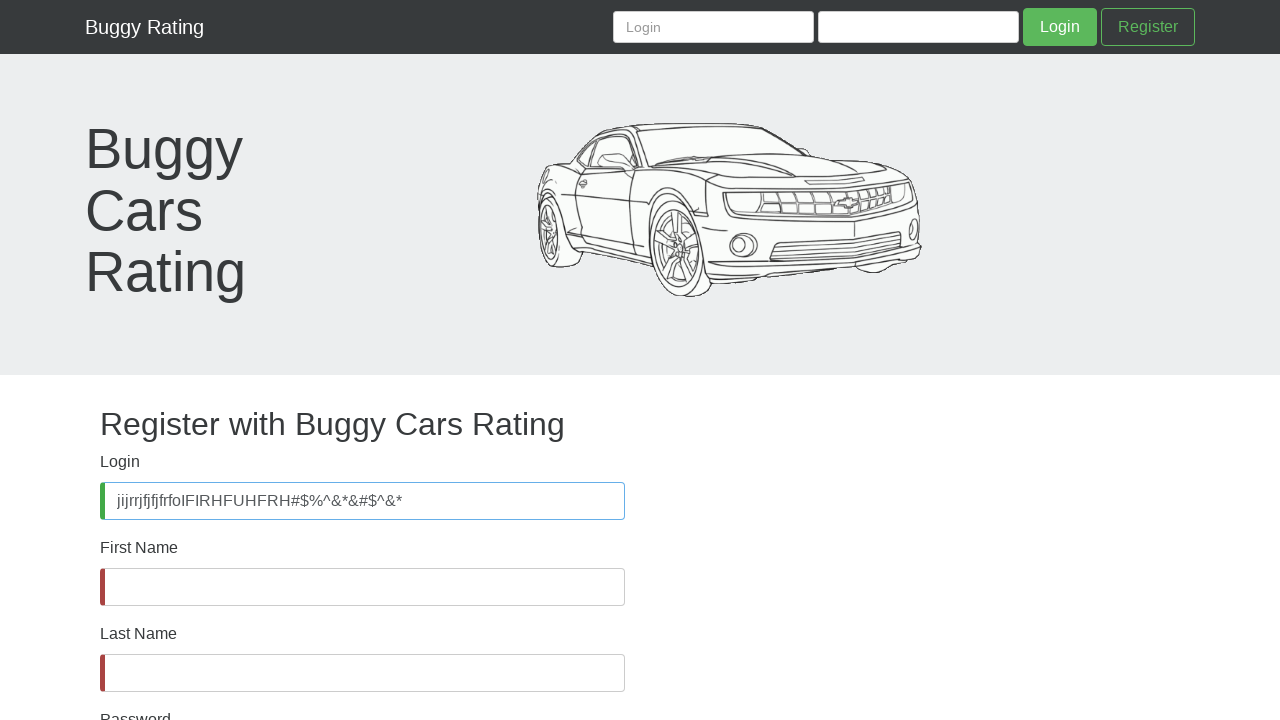

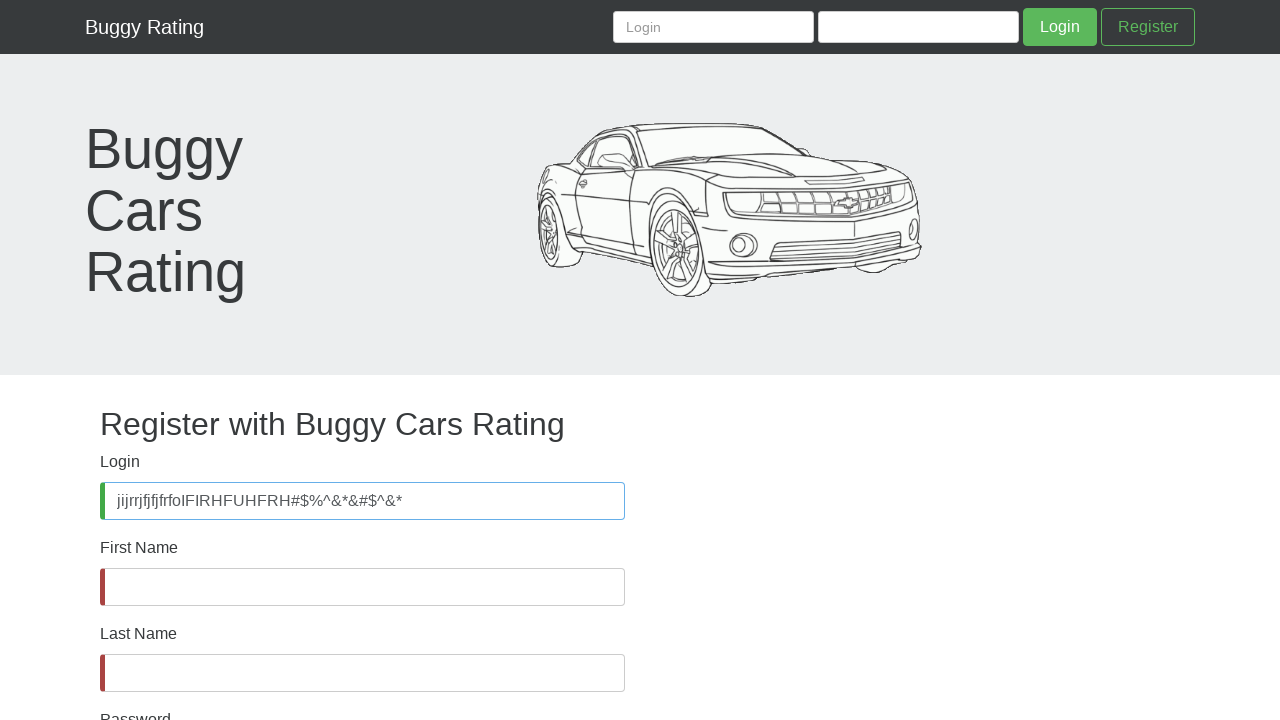